Navigates to the OrangeHRM demo page and verifies that the page title is "OrangeHRM"

Starting URL: https://opensource-demo.orangehrmlive.com

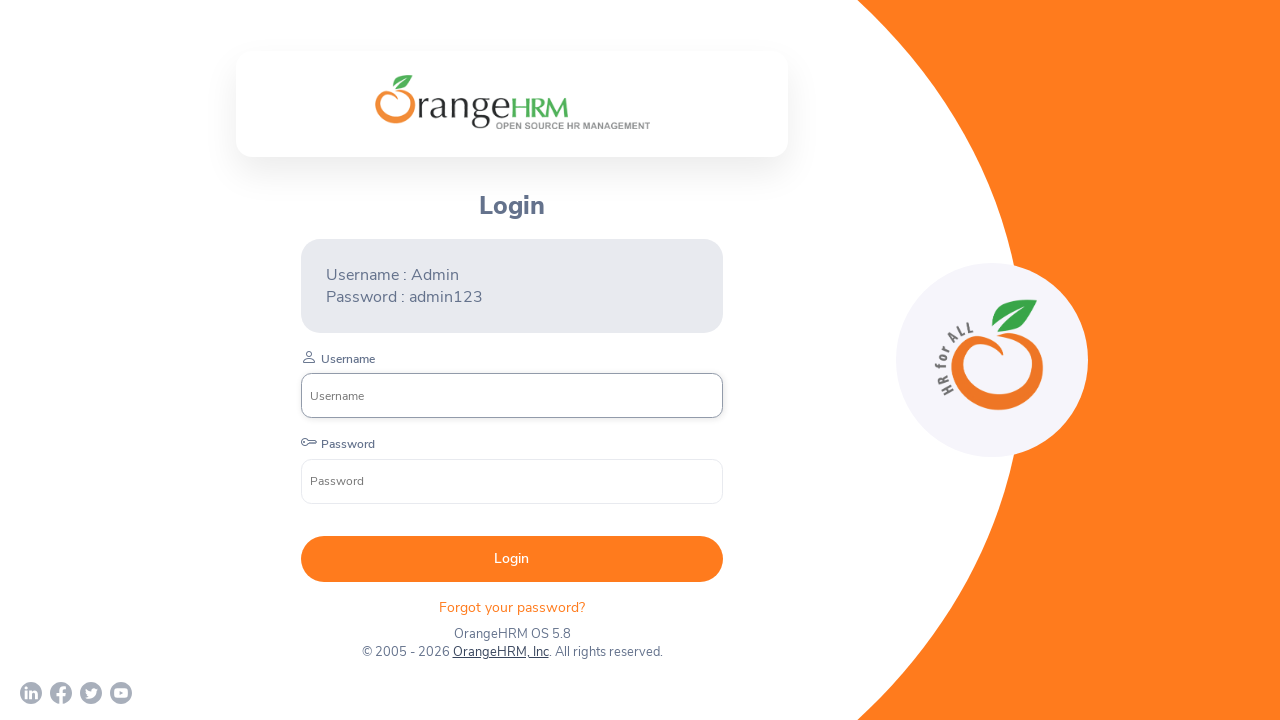

Retrieved page title
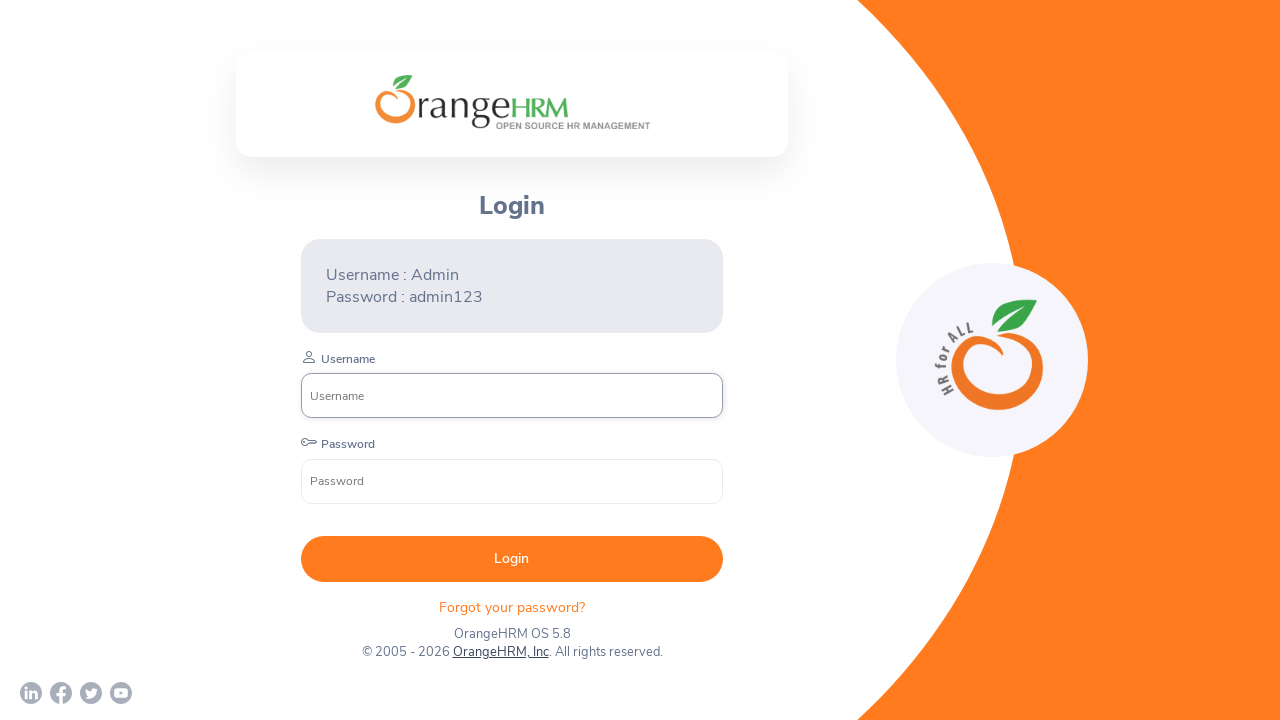

Page title is 'OrangeHRM'
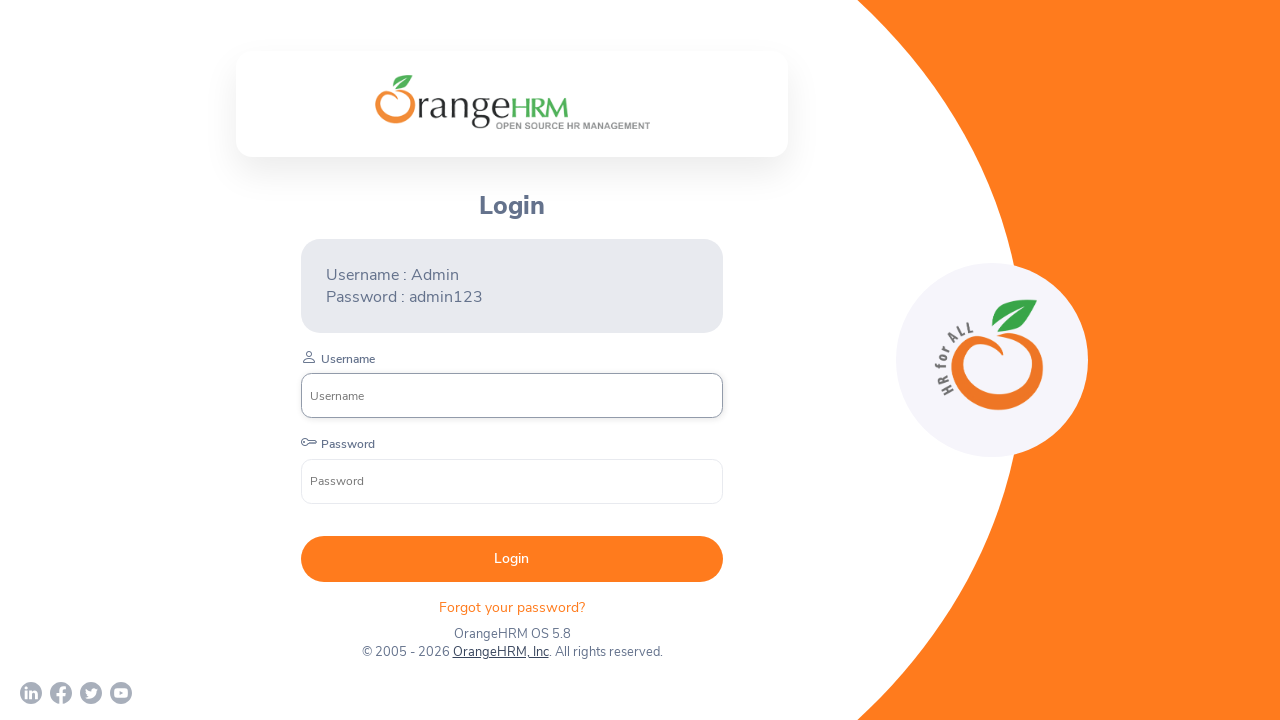

Verified page title is 'OrangeHRM'
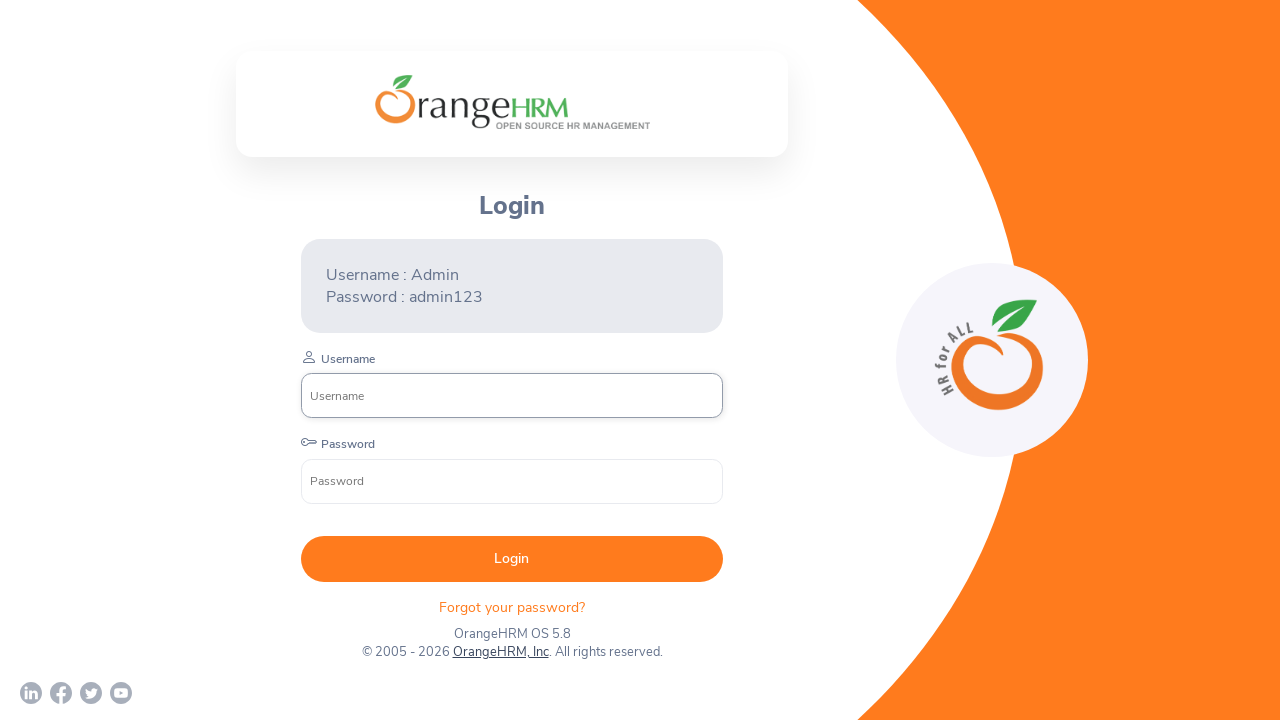

Script completed successfully
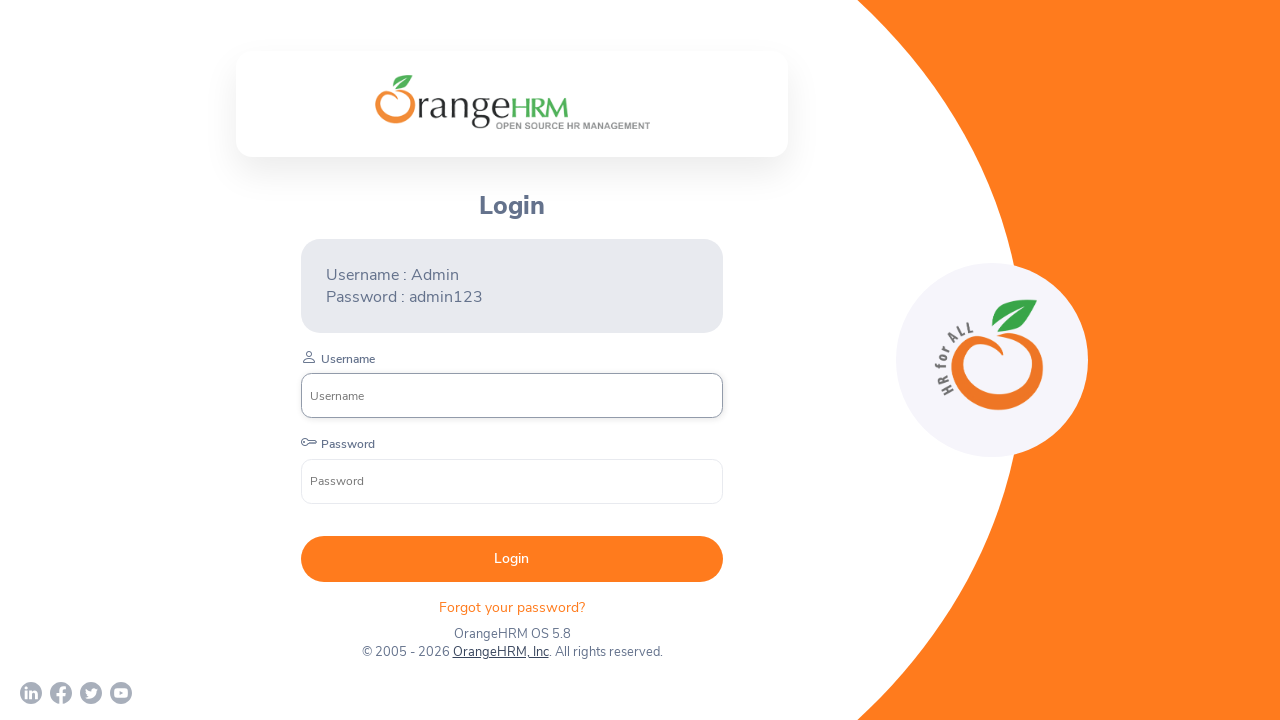

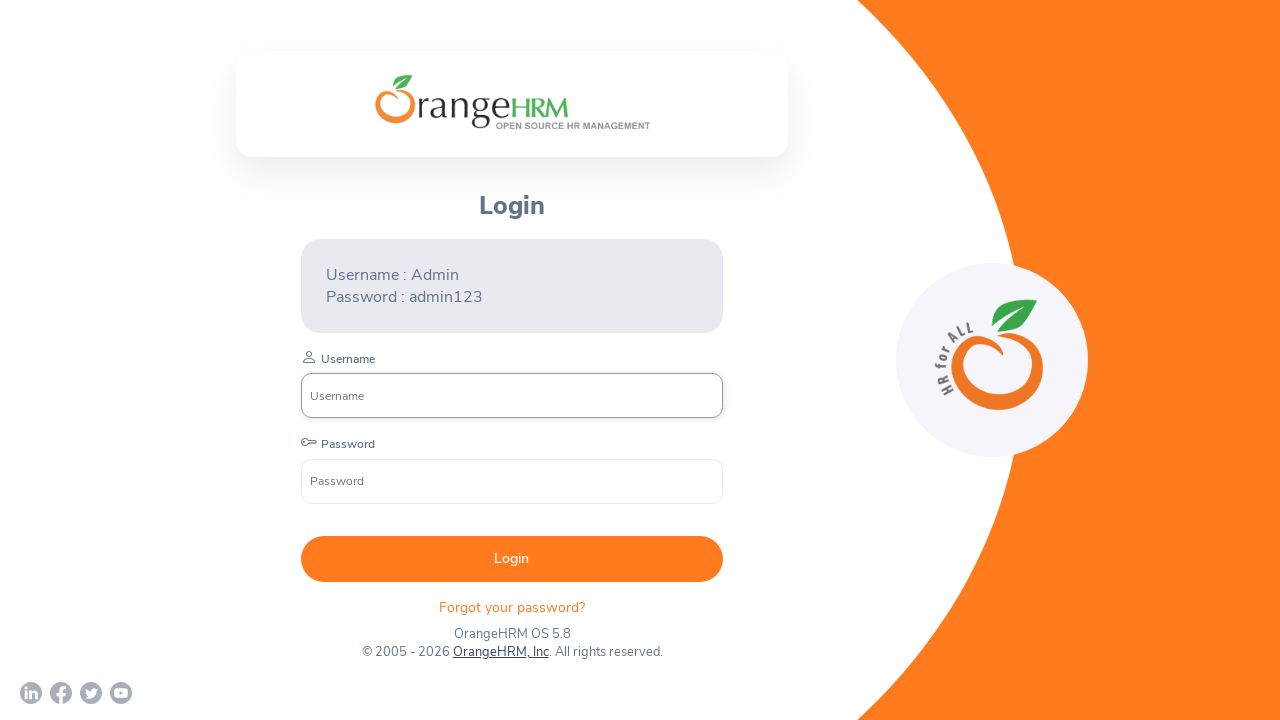